Tests the search functionality on python.org by entering "pycon" as a search query and submitting the form to verify search results are returned.

Starting URL: http://www.python.org

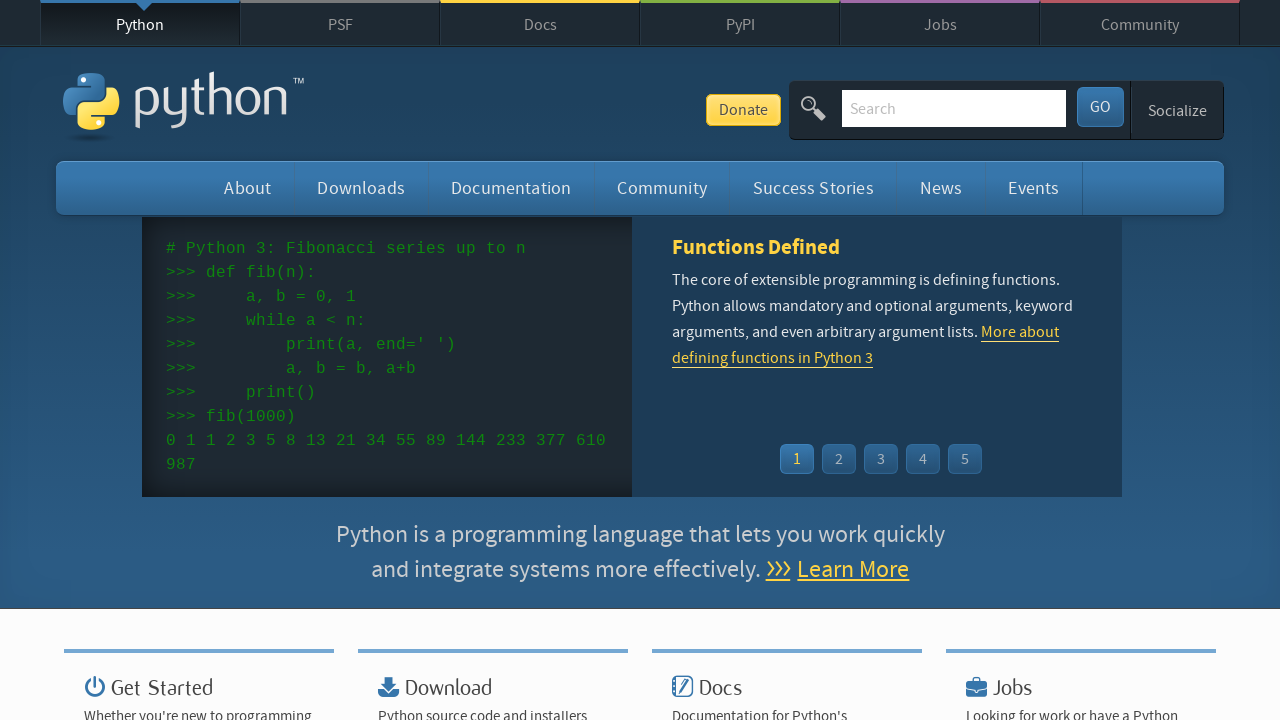

Verified page title contains 'Python'
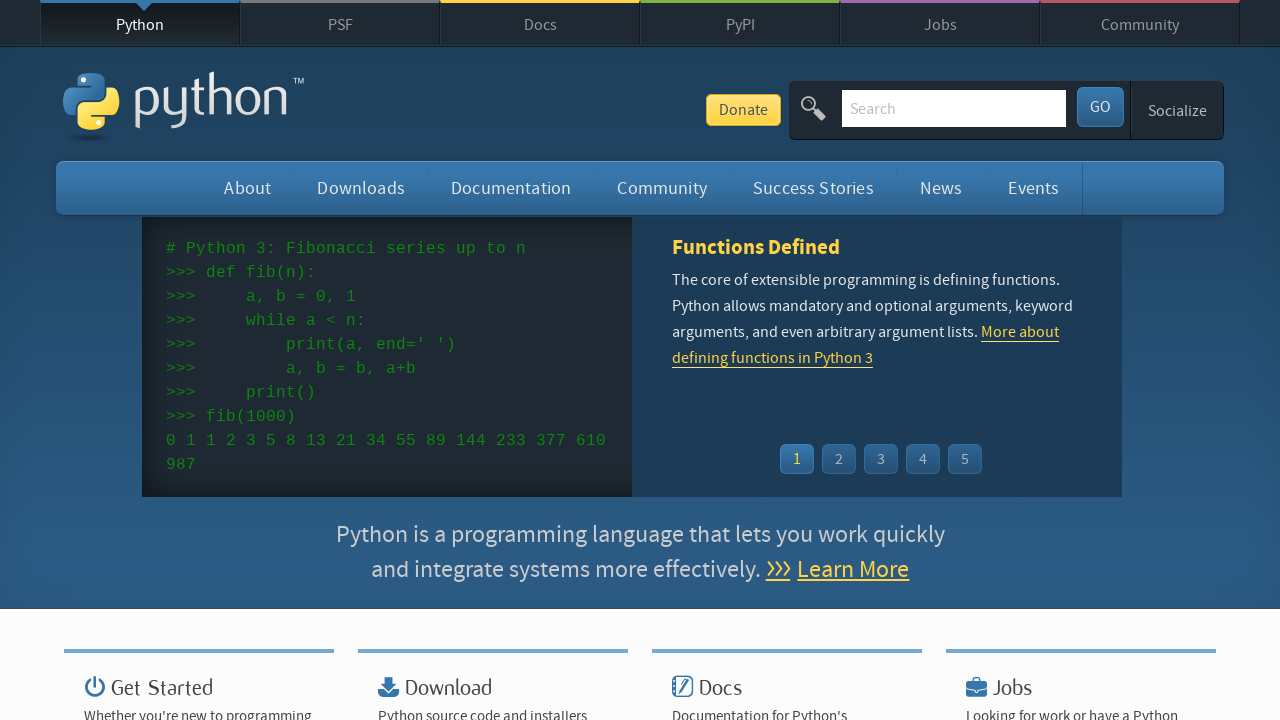

Entered 'pycon' in search box on input[name='q']
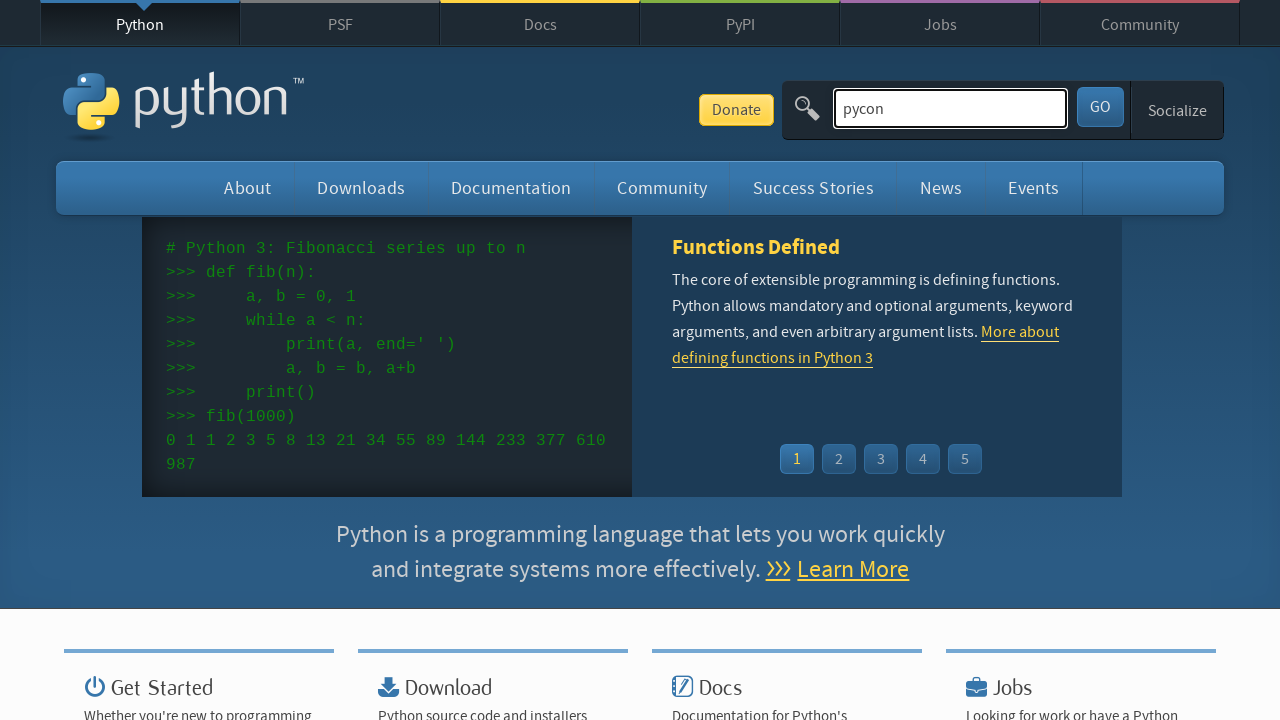

Submitted search form by pressing Enter on input[name='q']
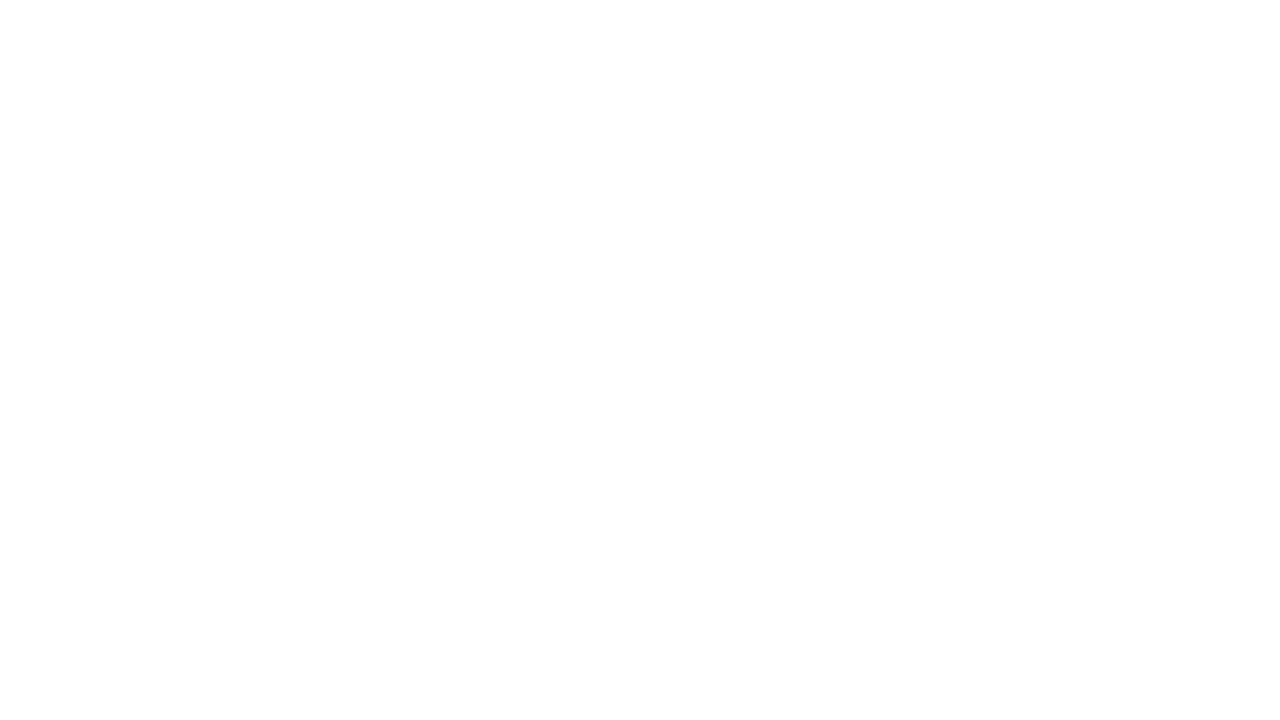

Waited for network idle state
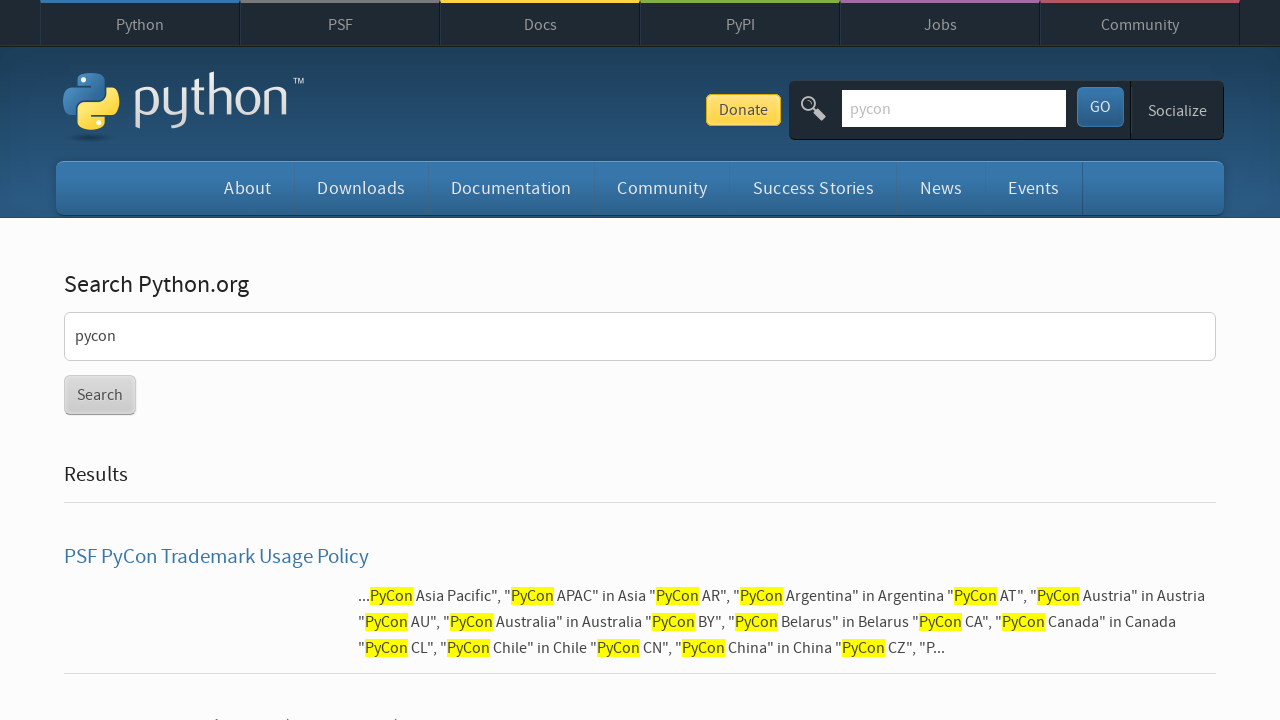

Verified search results were returned (no 'No results found' message)
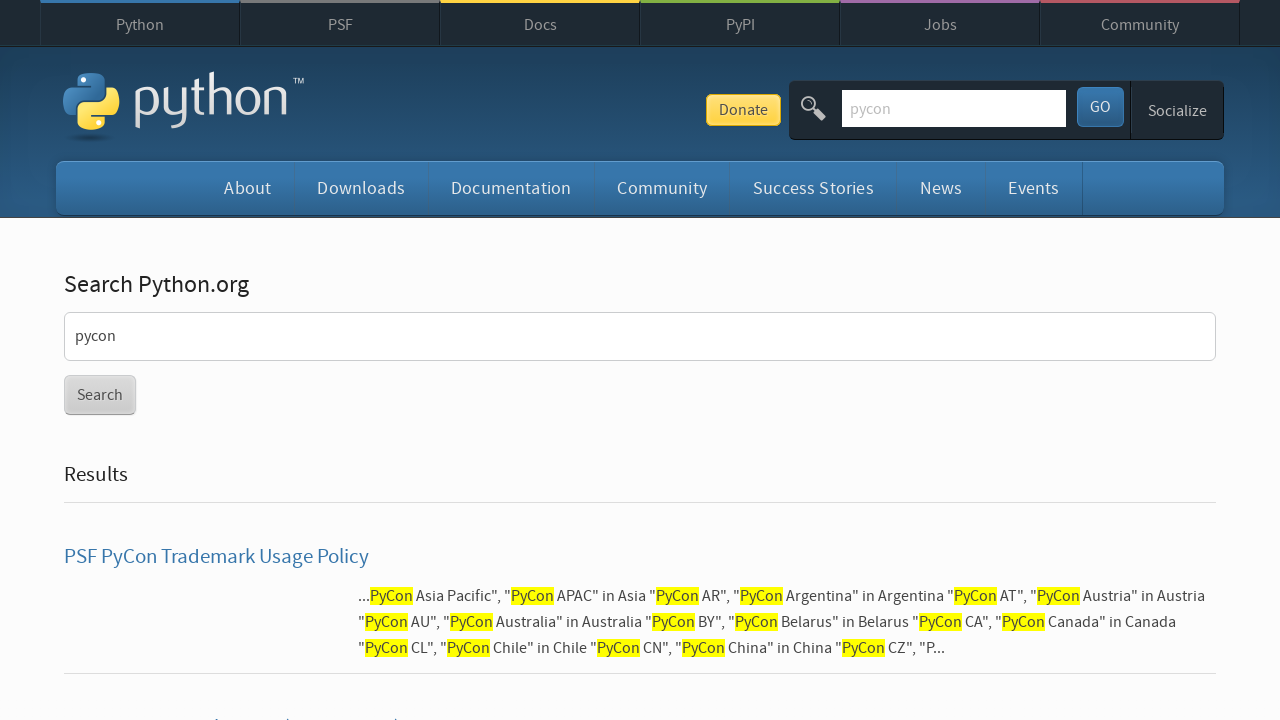

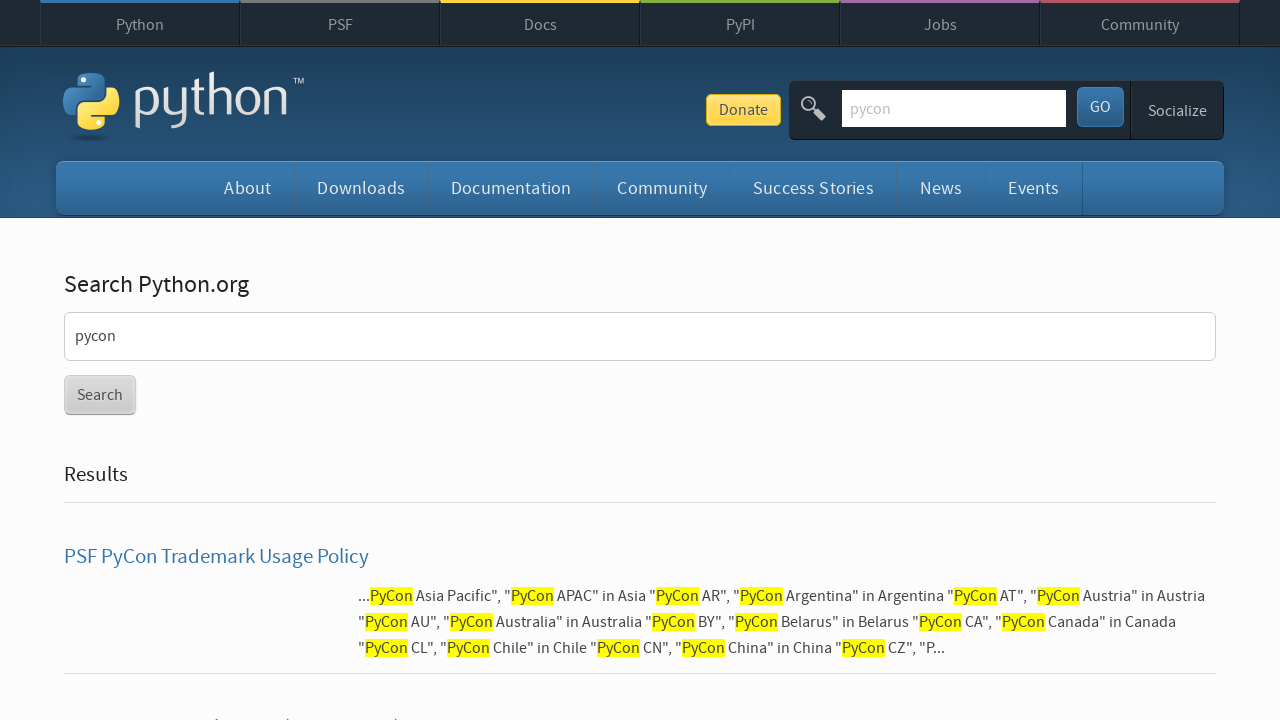